Tests the replace matched step functionality by navigating to a page with ever-changing content

Starting URL: https://applitools.github.io/demo/TestPages/SpecialCases/everchanging.html

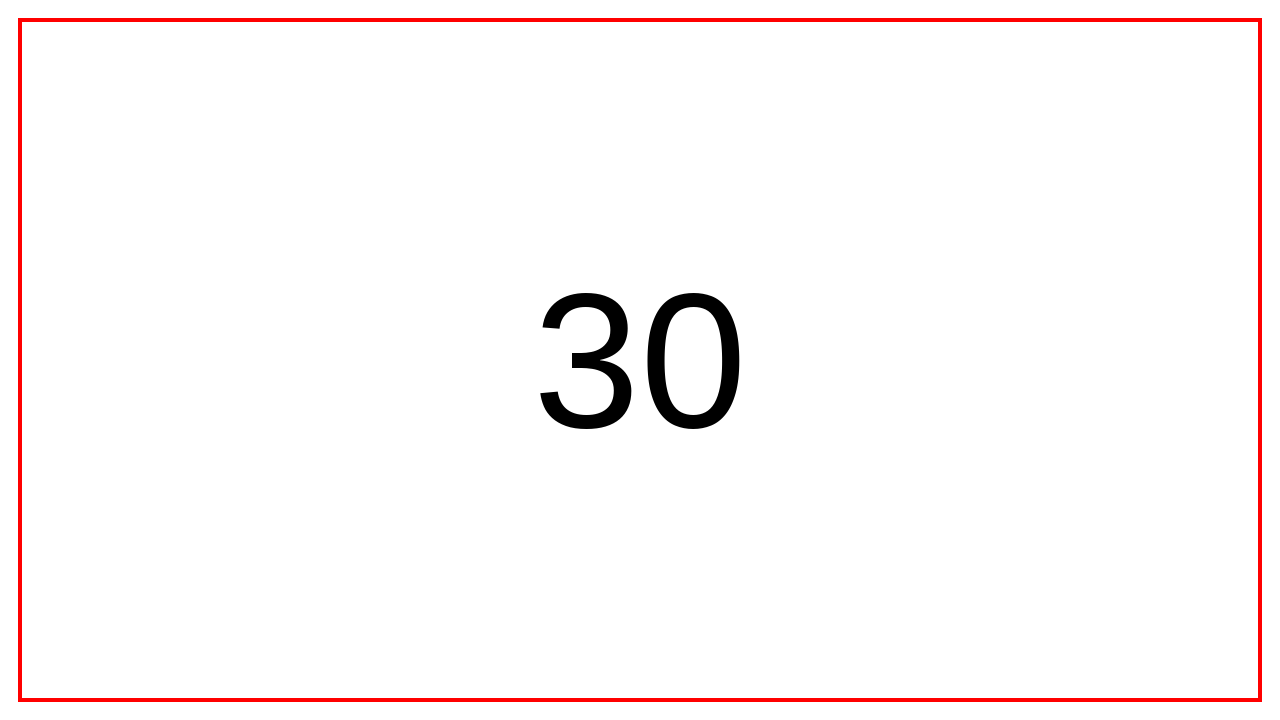

Waited for page to reach networkidle state on everchanging content page
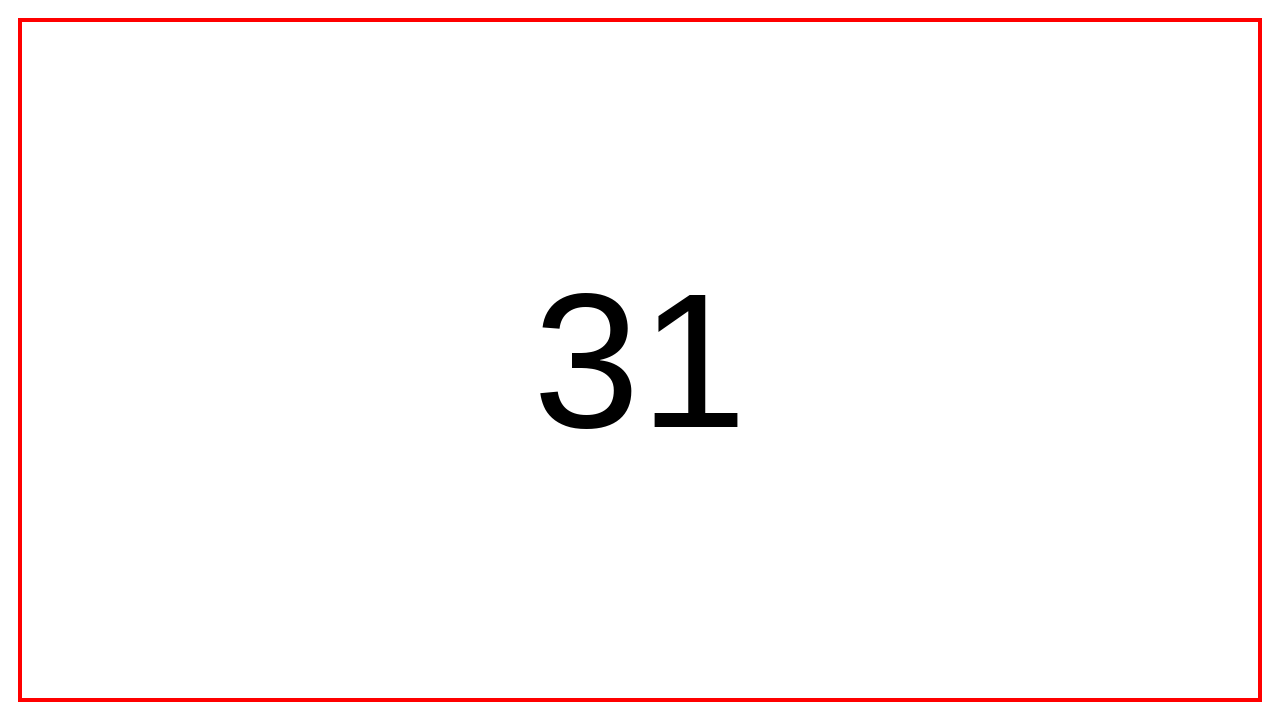

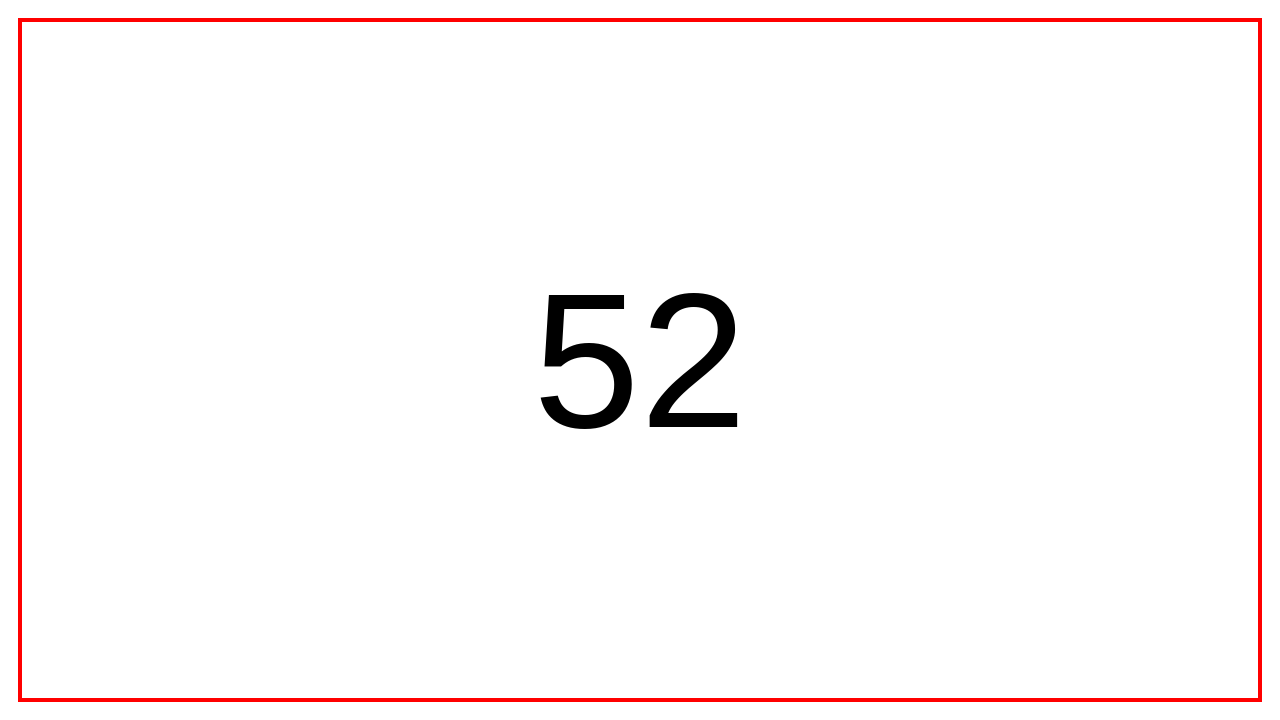